Tests the Zappos homepage search functionality by entering "Green Shoes" in the search box and submitting the search form.

Starting URL: https://www.zappos.com

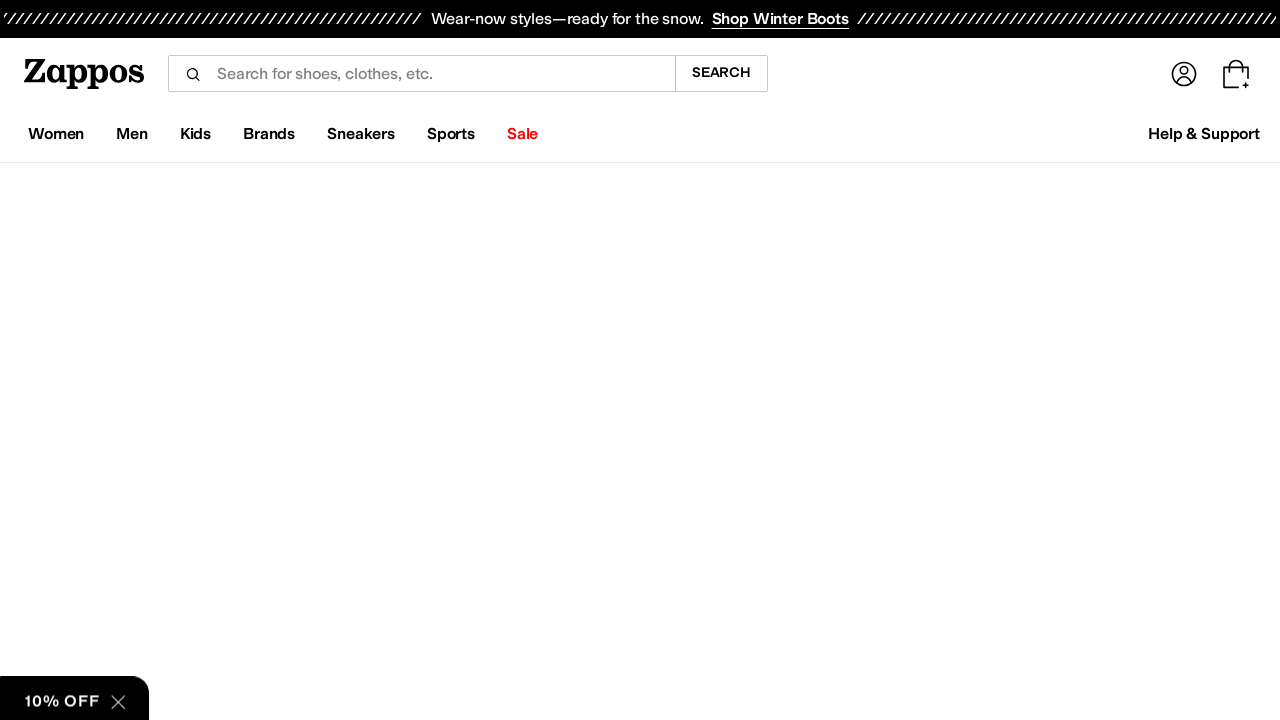

Filled search box with 'Green Shoes' on input[name='term']
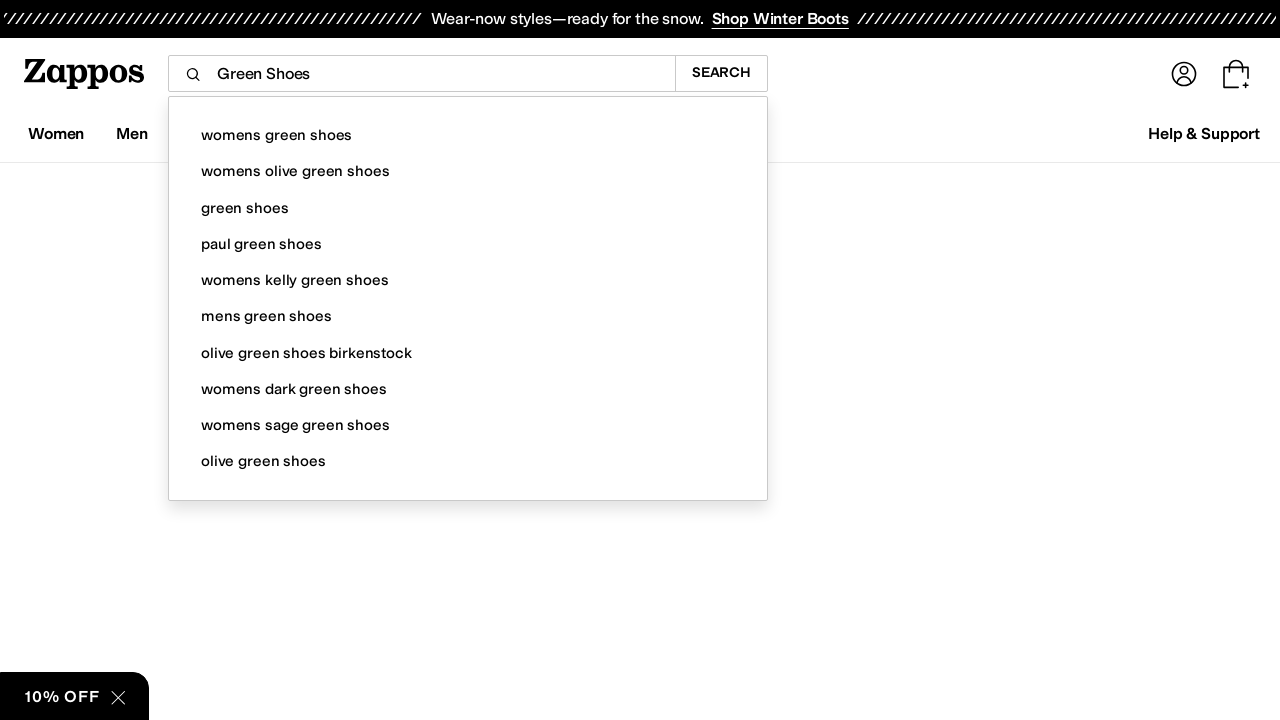

Submitted search form by pressing Enter on input[name='term']
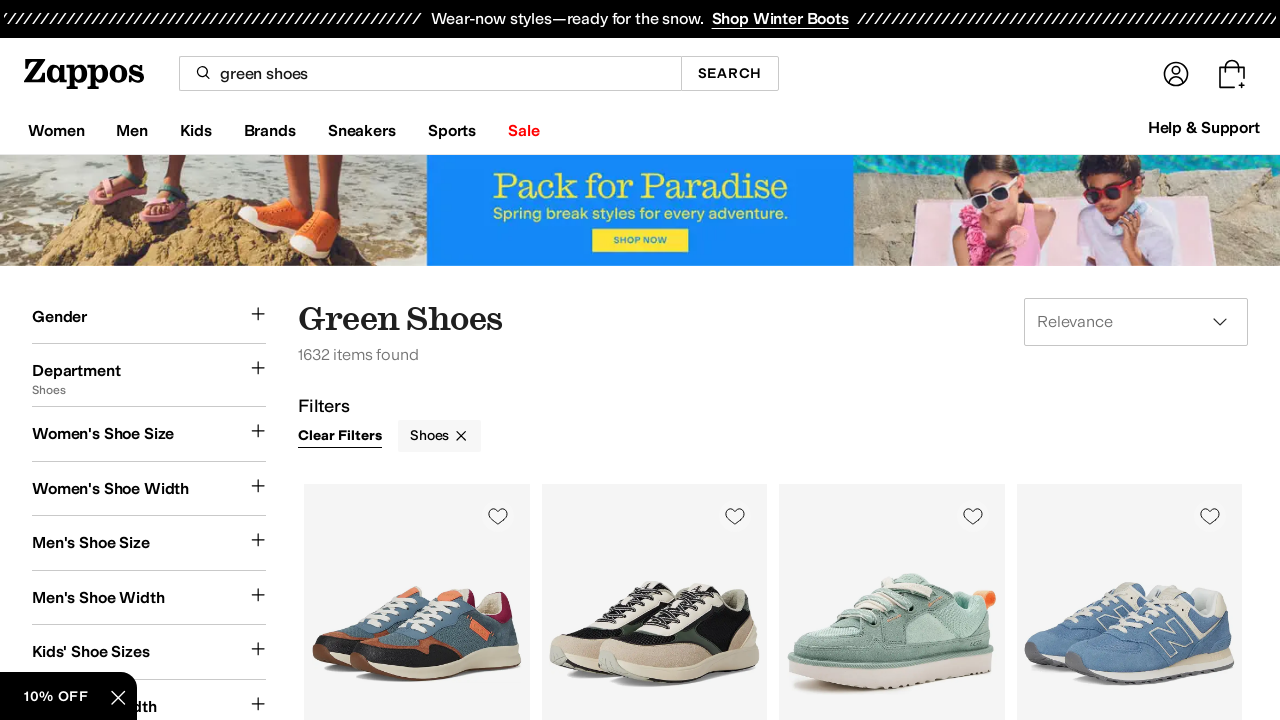

Search results page loaded and network idle
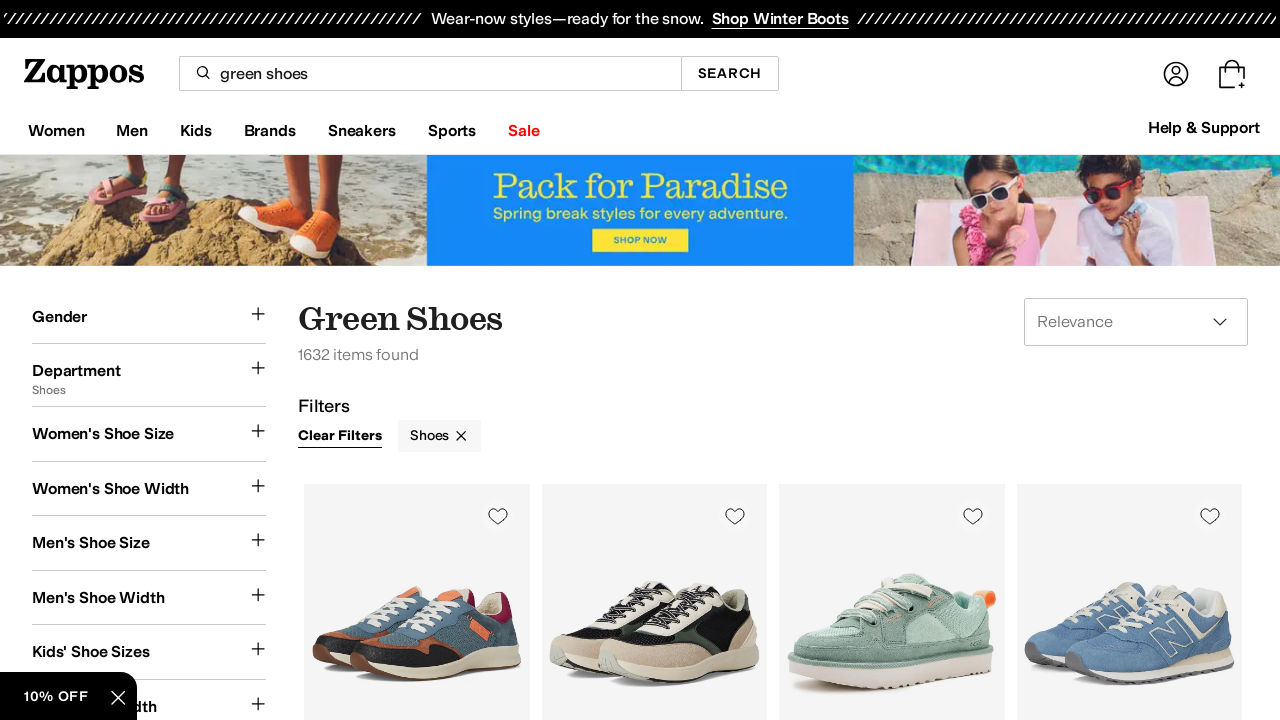

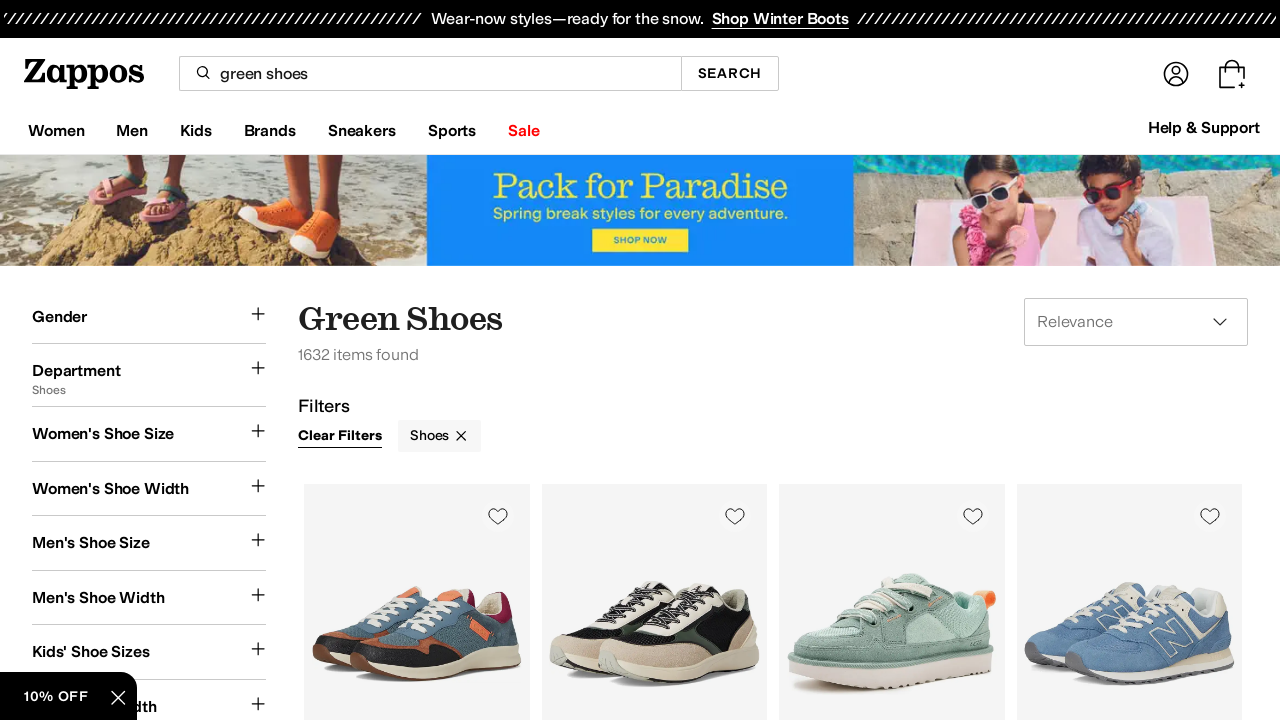